Tests the Python.org search functionality by entering "pycon" as a search query and submitting the form

Starting URL: http://www.python.org

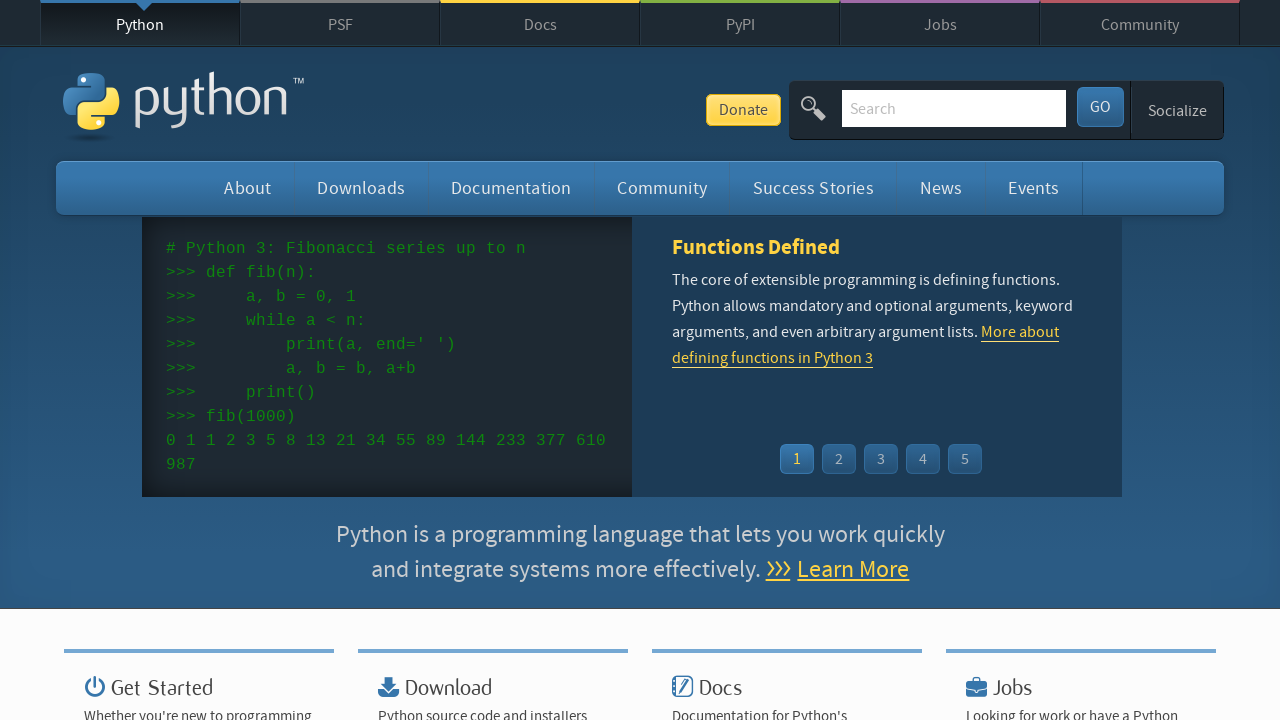

Verified page title contains 'Python'
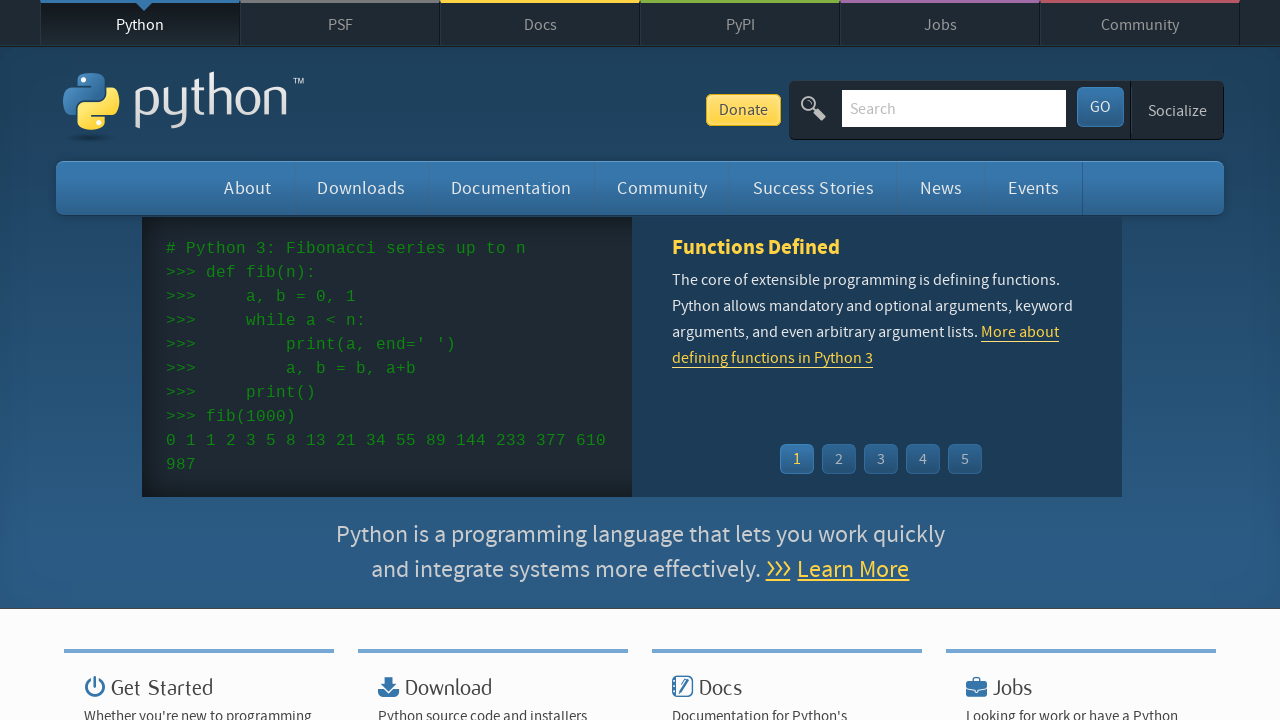

Filled search box with 'pycon' on input[name='q']
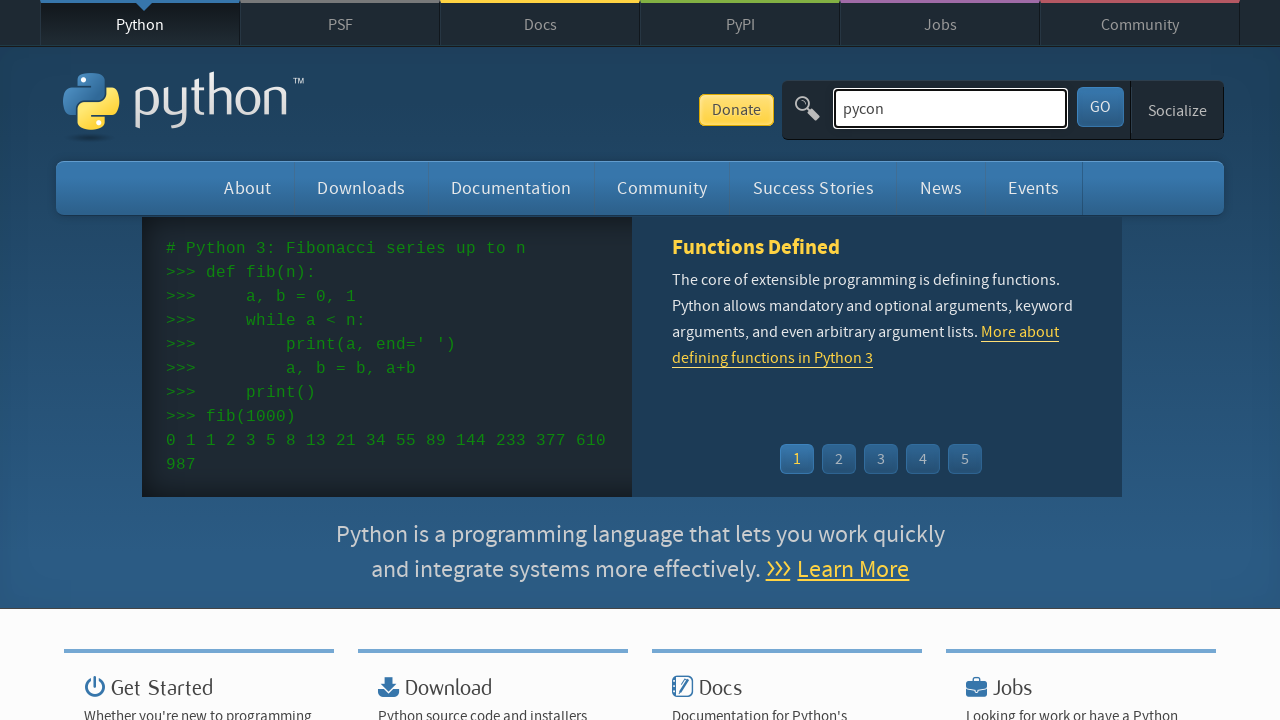

Pressed Enter to submit search form on input[name='q']
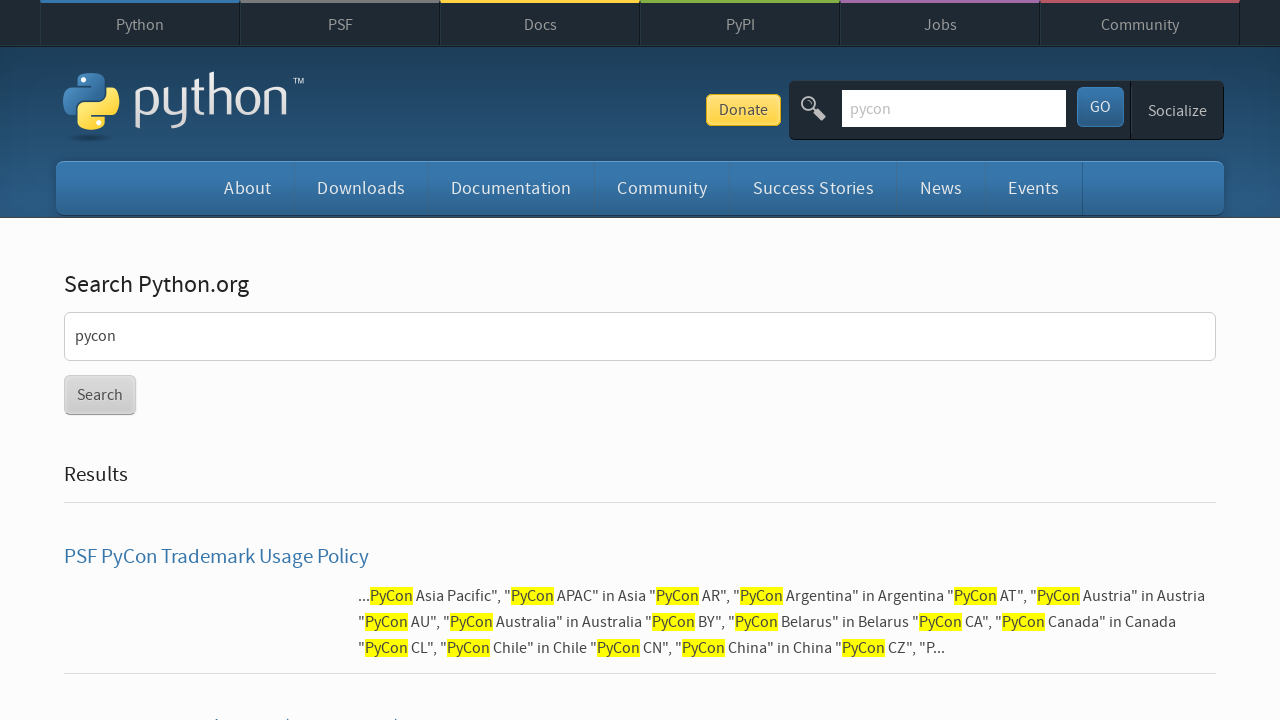

Waited for search results page to load
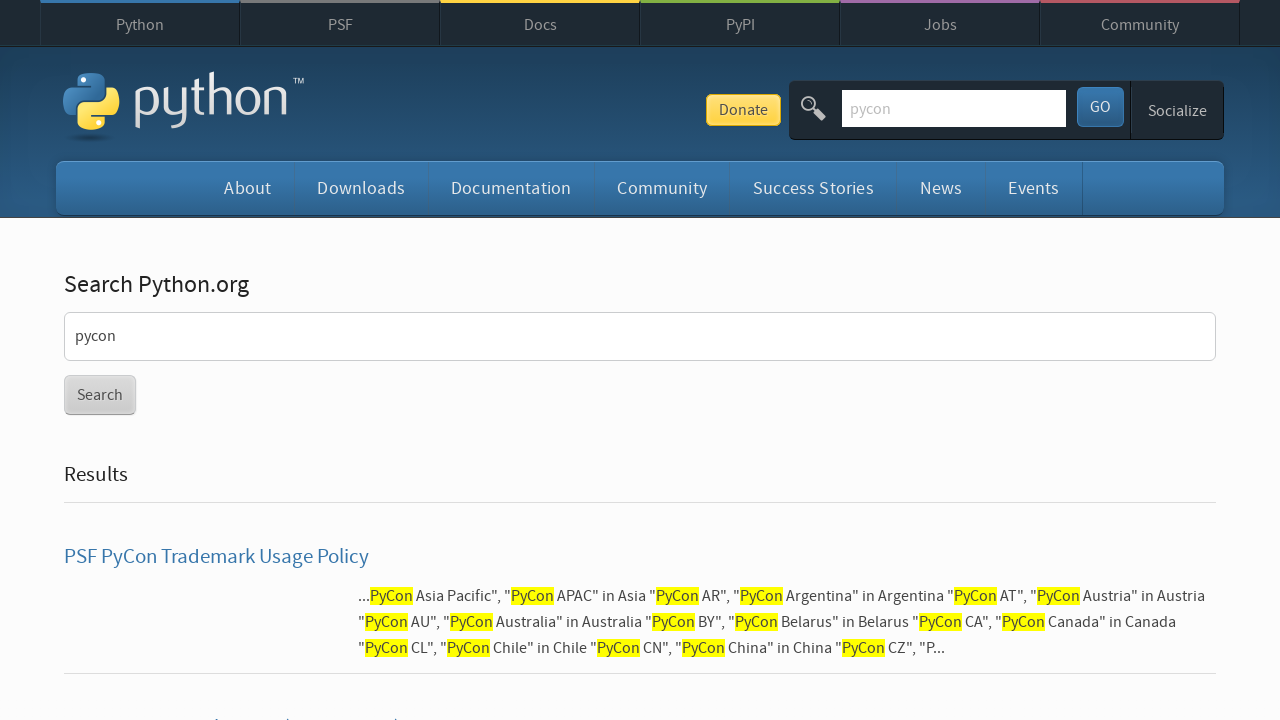

Verified search results were found for 'pycon'
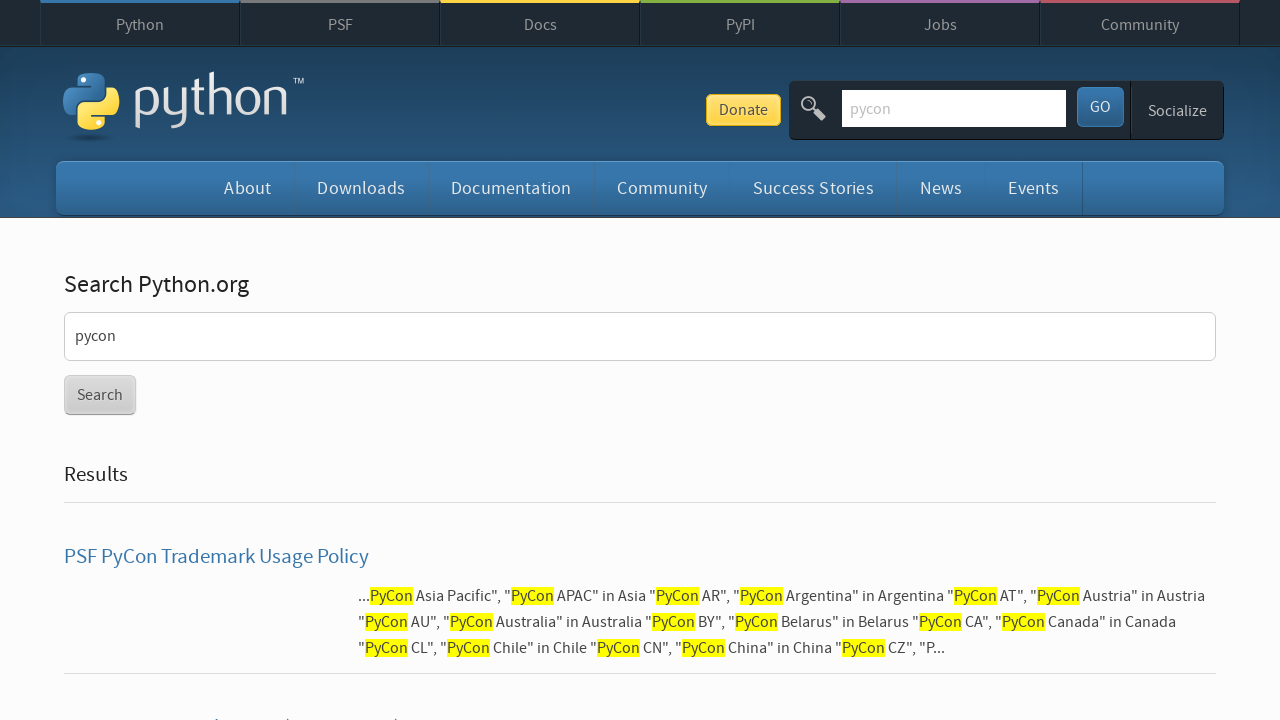

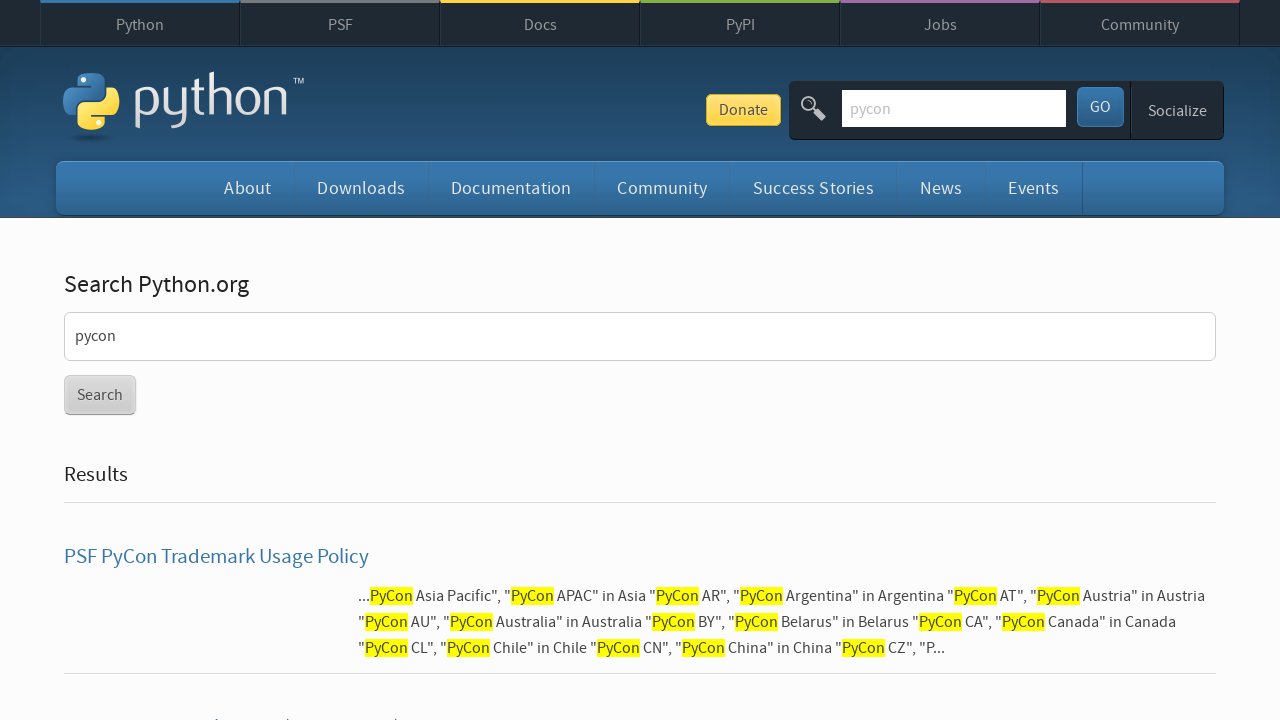